Navigates to a Selenium test form page and selects an option from a dropdown menu

Starting URL: https://www.selenium.dev/selenium/web/web-form.html

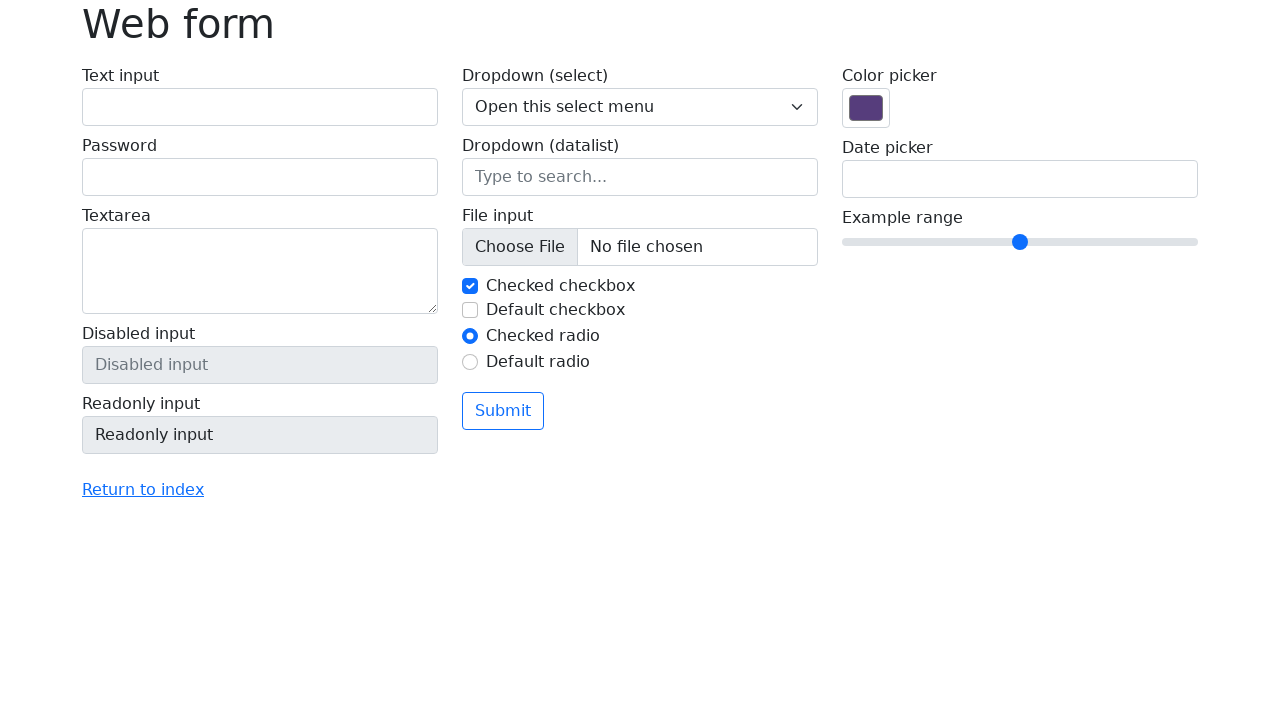

Navigated to Selenium test form page
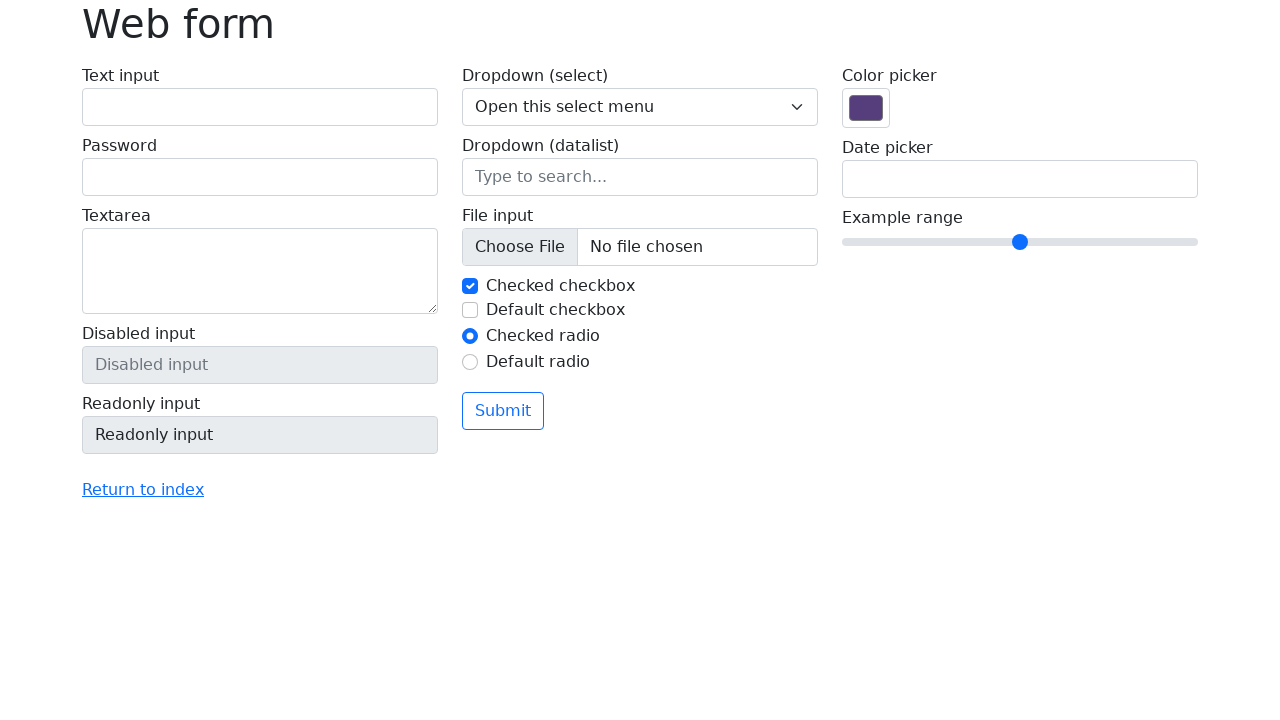

Located dropdown menu element
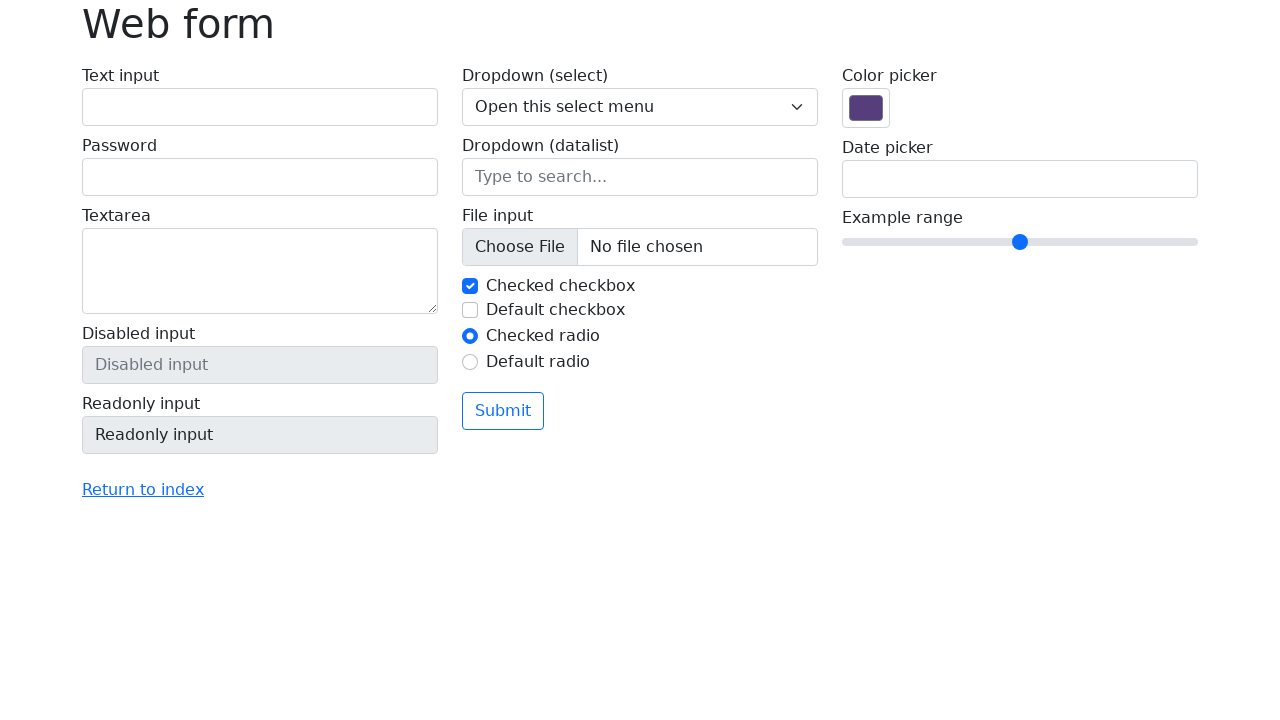

Selected 'Two' option from dropdown menu on select.form-select
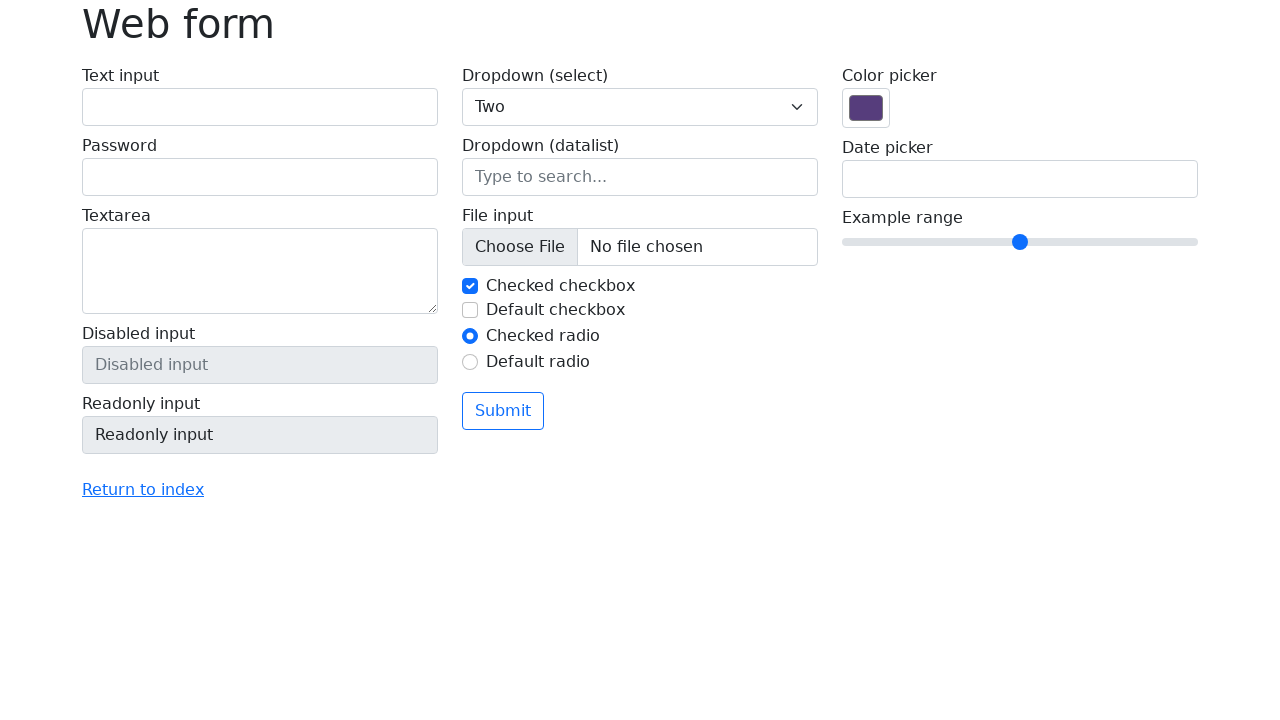

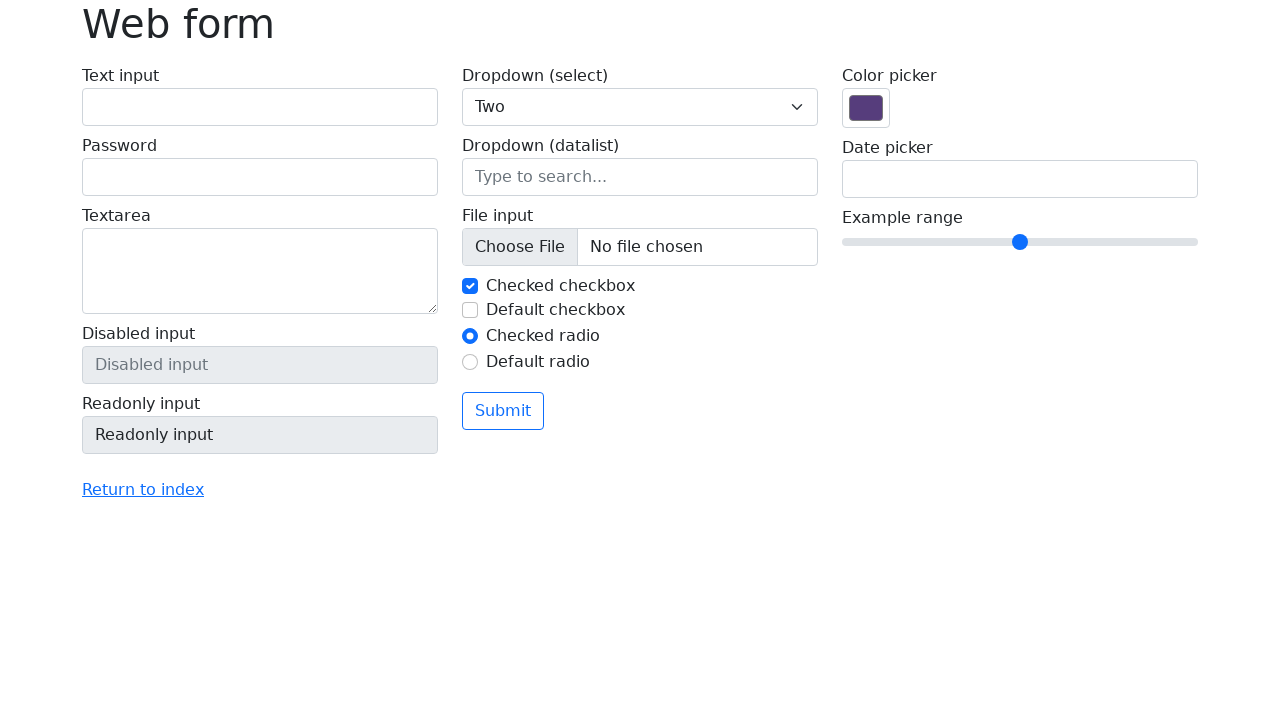